Tests dynamic loading by clicking START button and verifying "Hello World!" text appears with proper wait for element

Starting URL: https://automationfc.github.io/dynamic-loading/

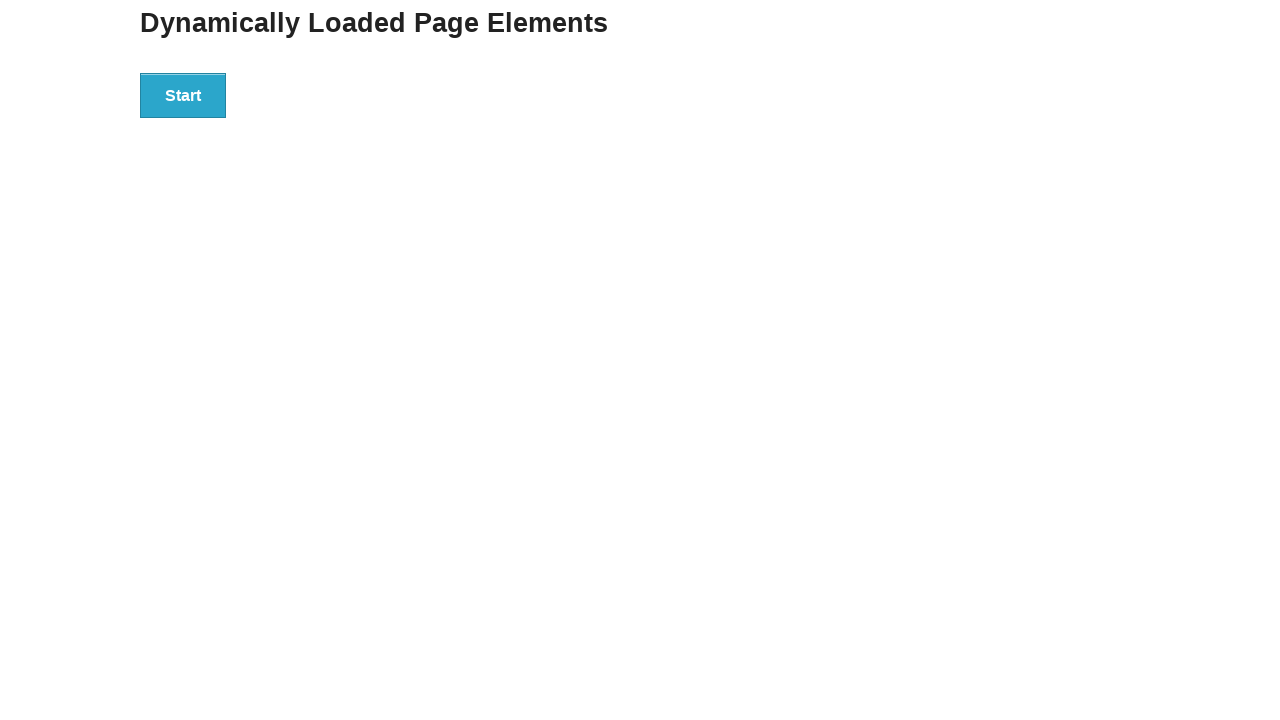

Navigated to dynamic loading test page
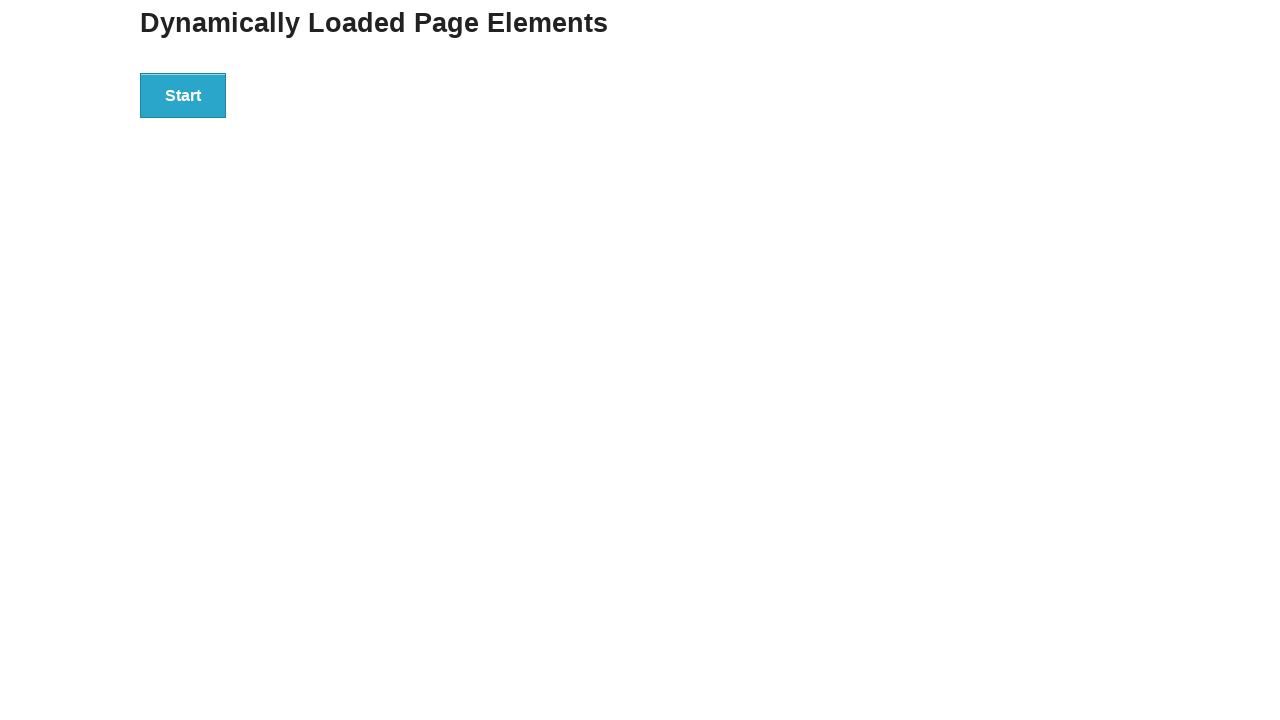

Clicked START button to initiate dynamic loading at (183, 95) on div#start button
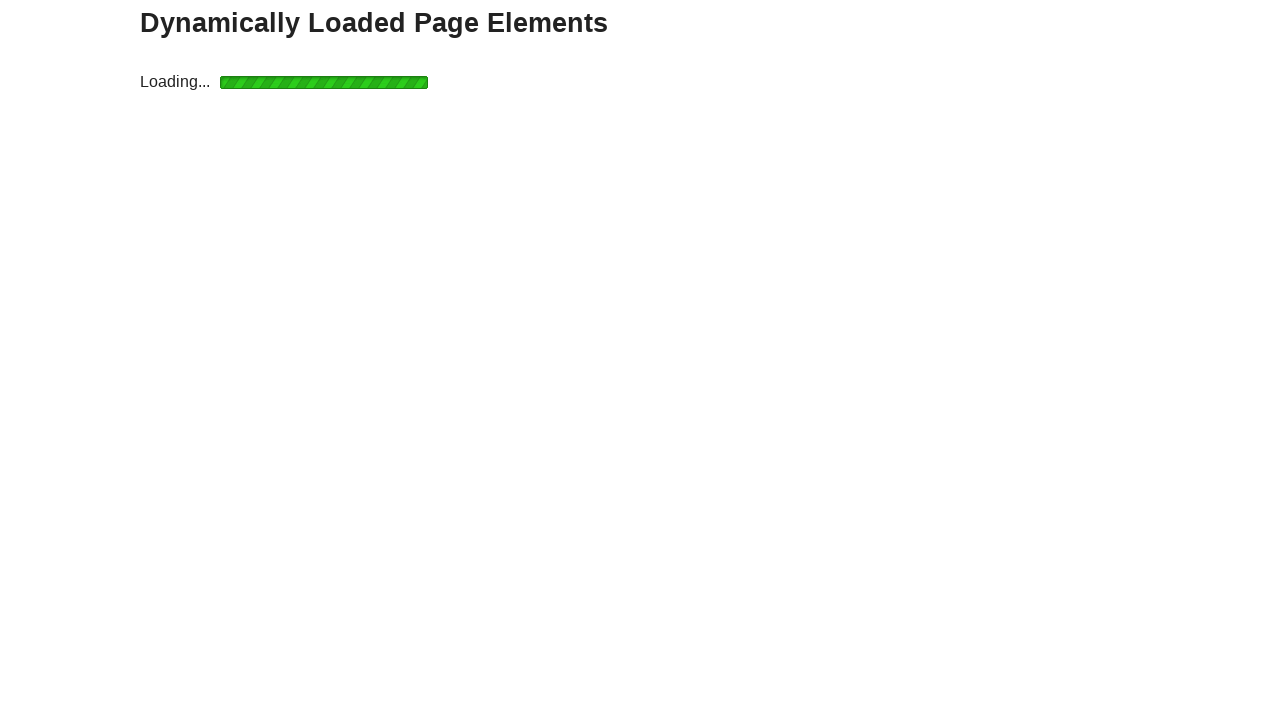

Waited for 'Hello World!' text element to appear
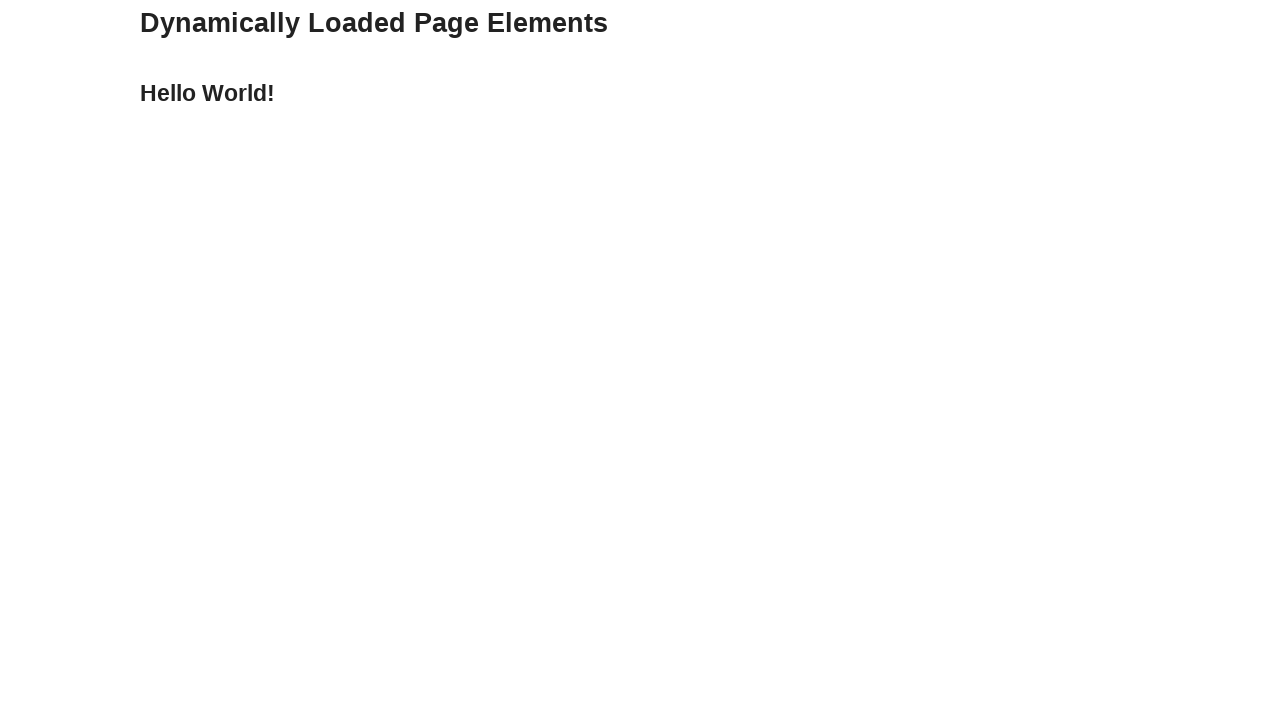

Verified 'Hello World!' text appeared correctly
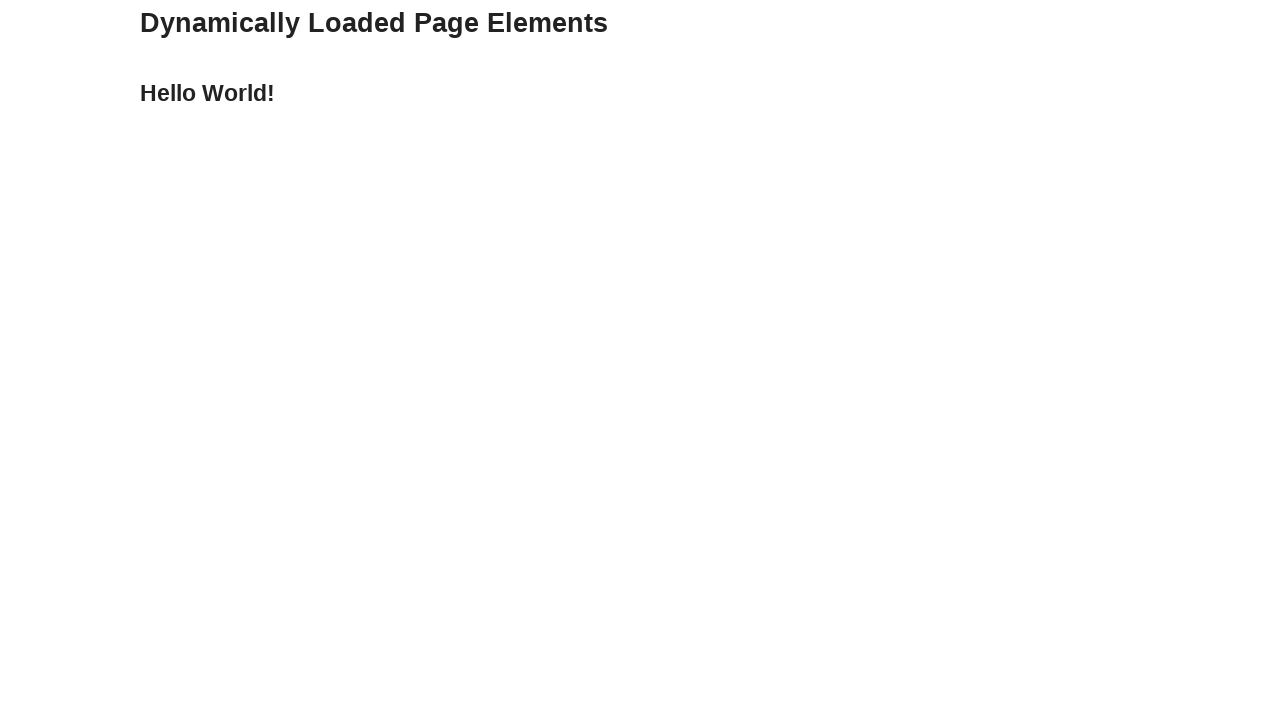

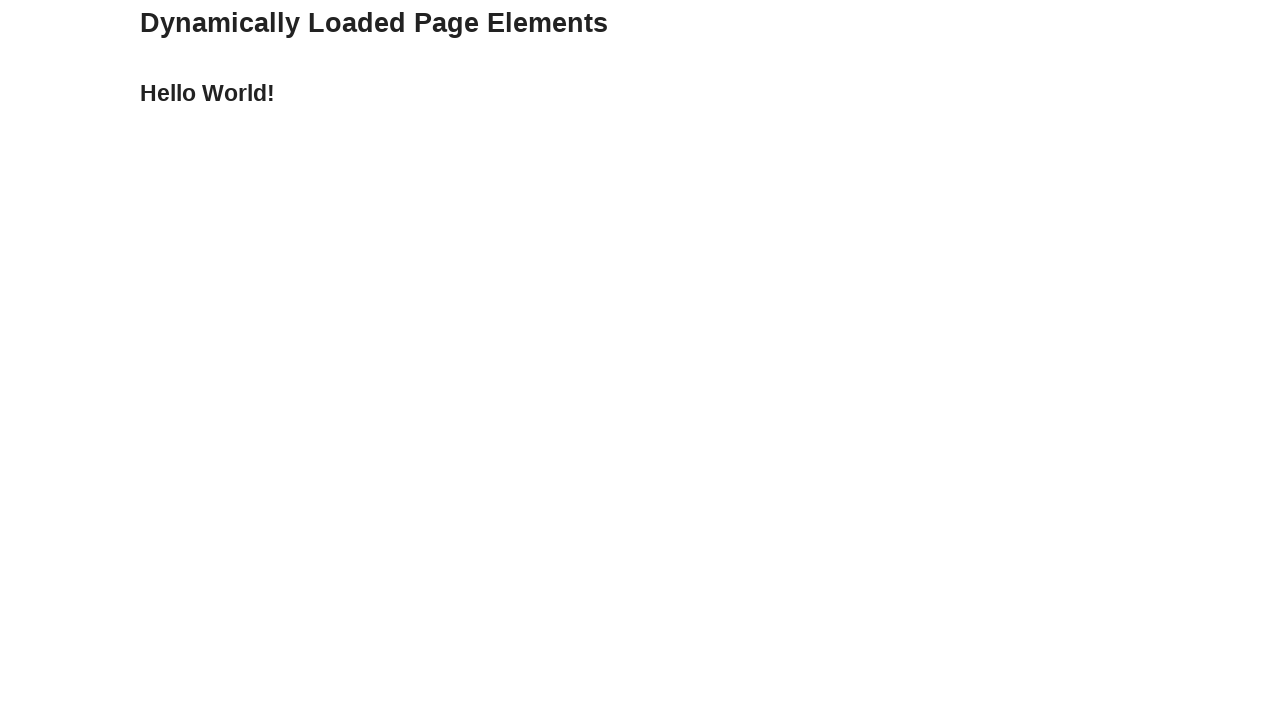